Tests that the Sign Up link on the login page navigates to a pricing or registration page

Starting URL: https://dev.app.payrollstandard.org/login

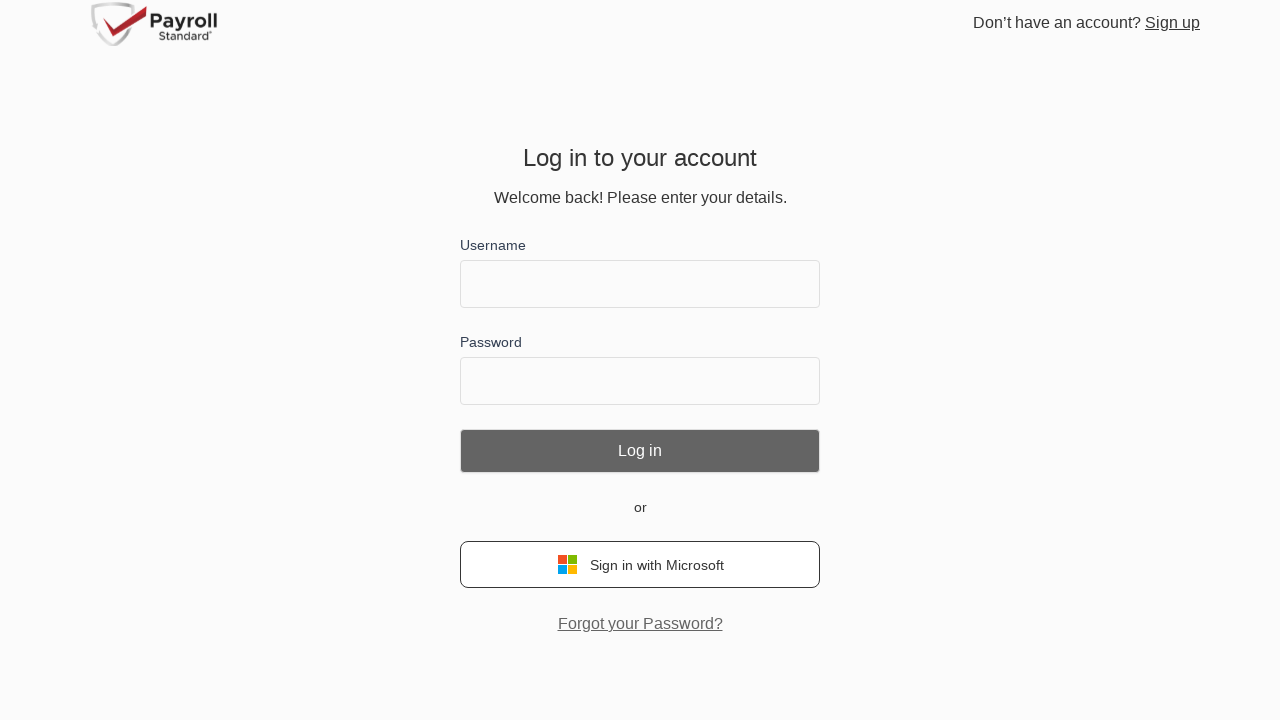

Login page fully loaded with networkidle state
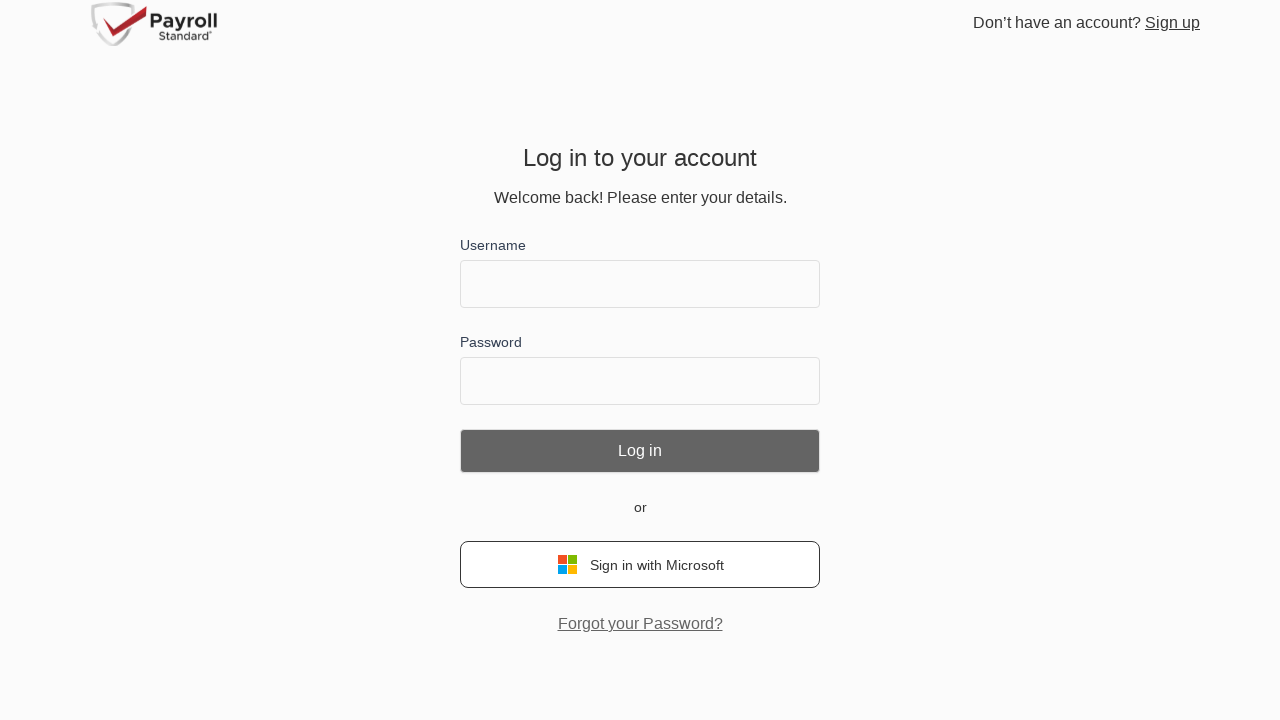

Clicked Sign Up link on login page at (1172, 23) on a:has-text("Sign up")
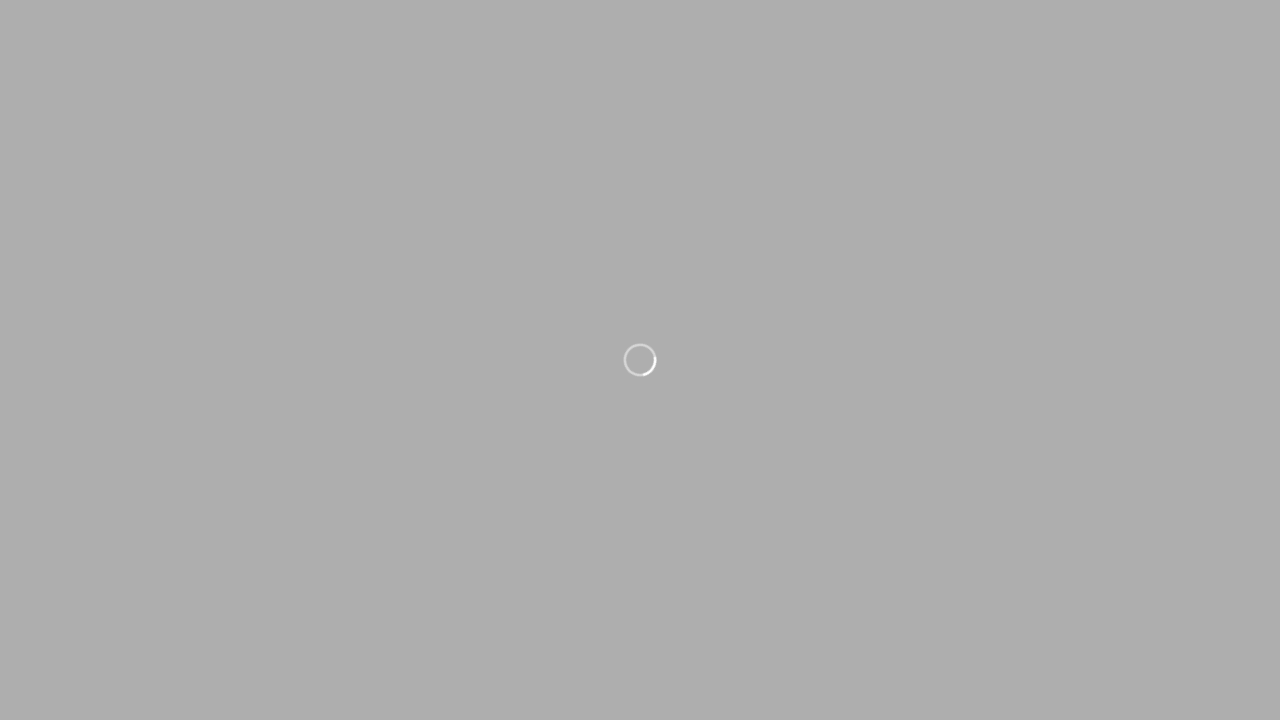

Navigation completed with networkidle state
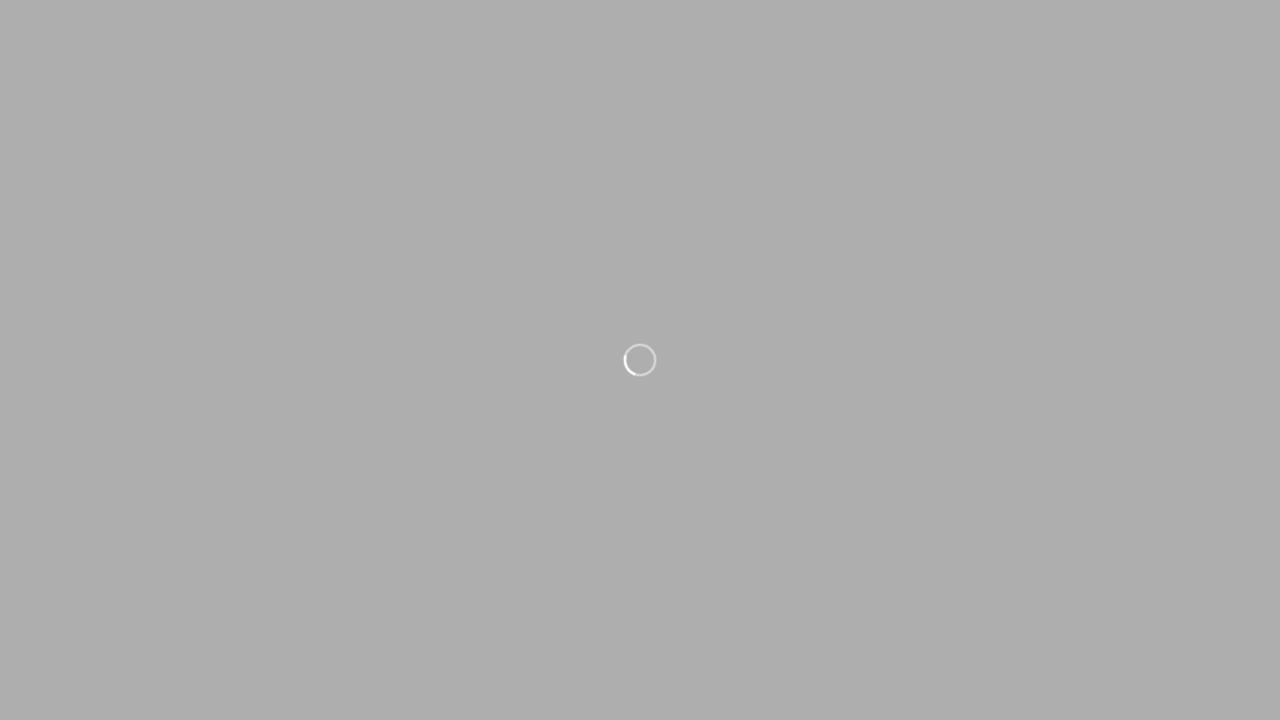

Verified URL changed from login page to pricing or registration page
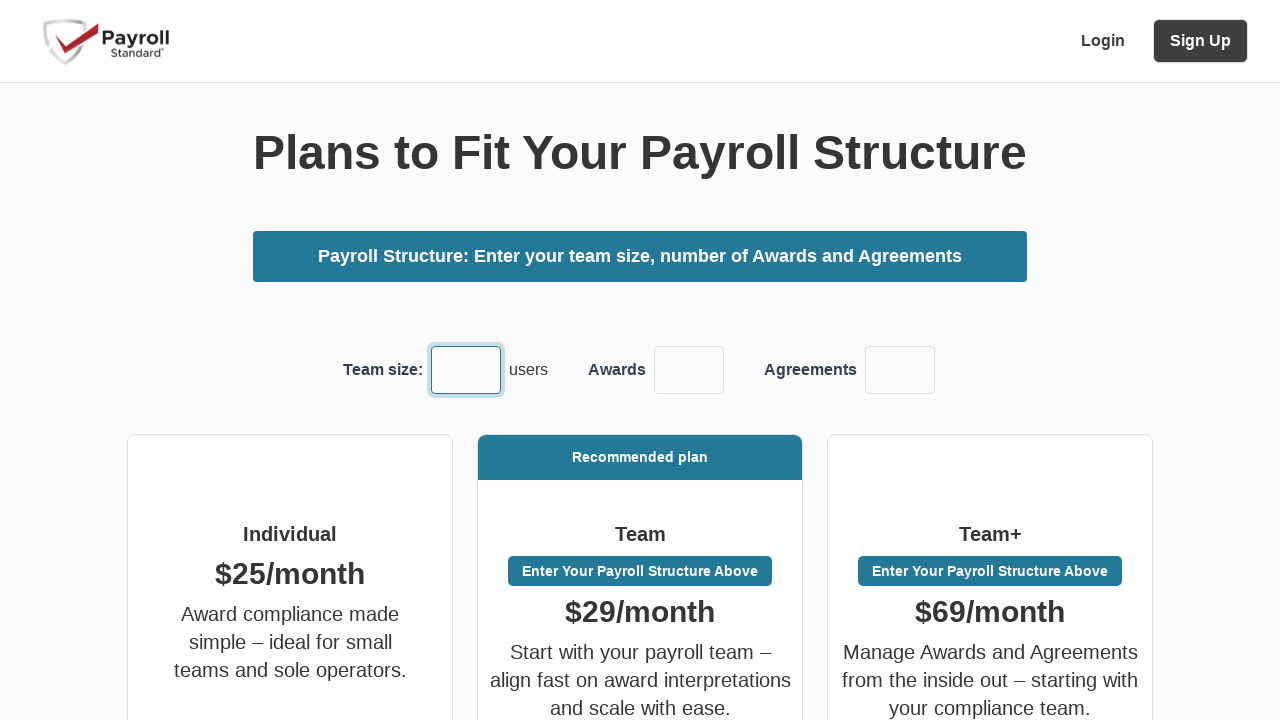

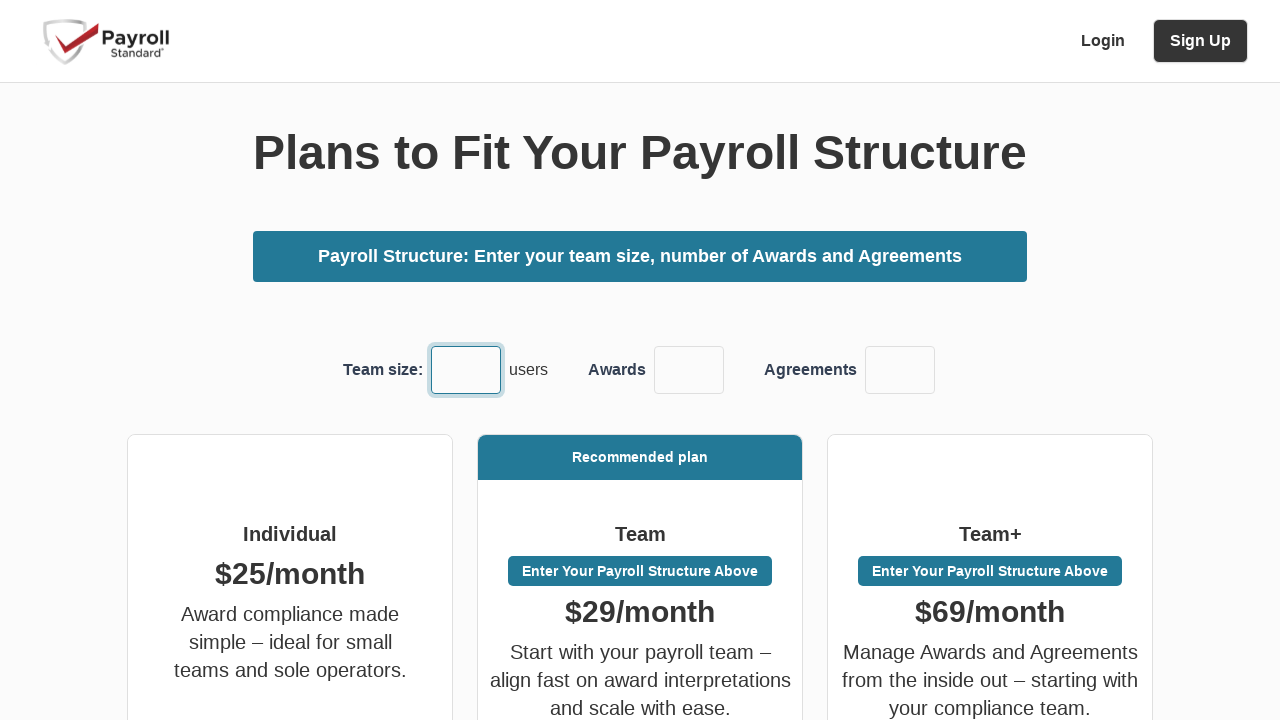